Tests checkbox interaction on an automation practice page by finding and clicking a specific checkbox with value "option3"

Starting URL: https://rahulshettyacademy.com/AutomationPractice/

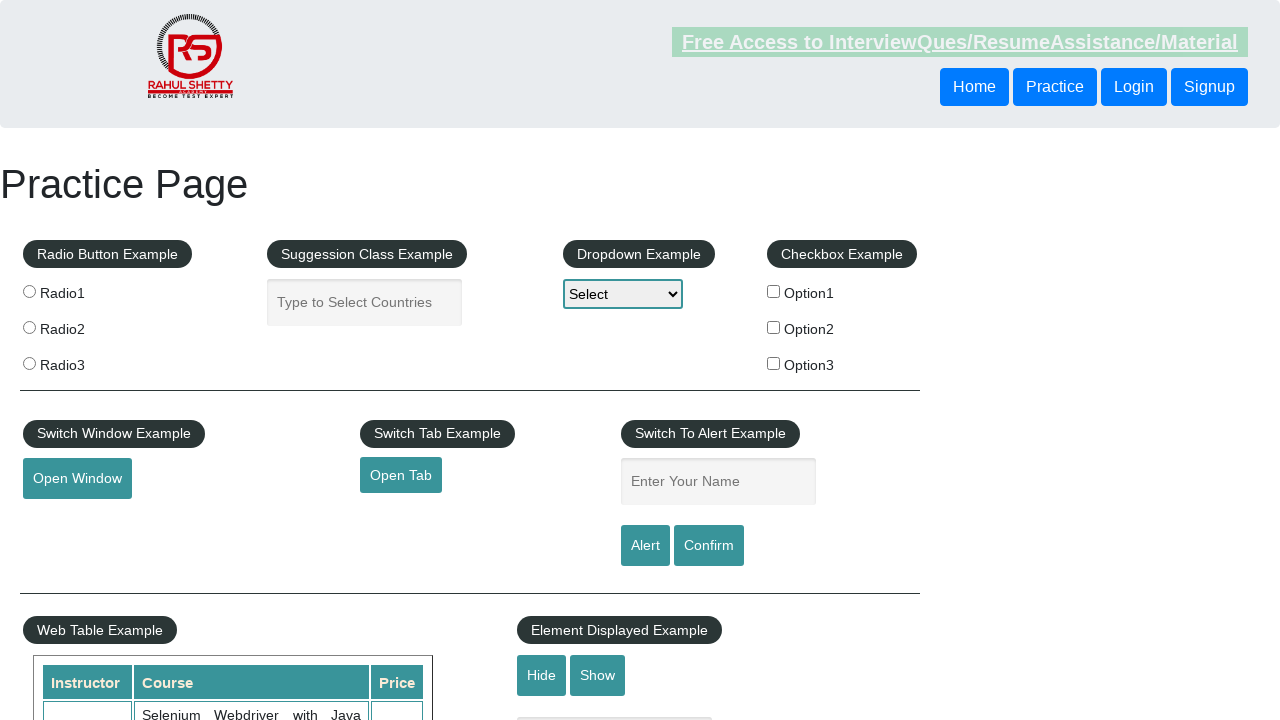

Navigated to automation practice page
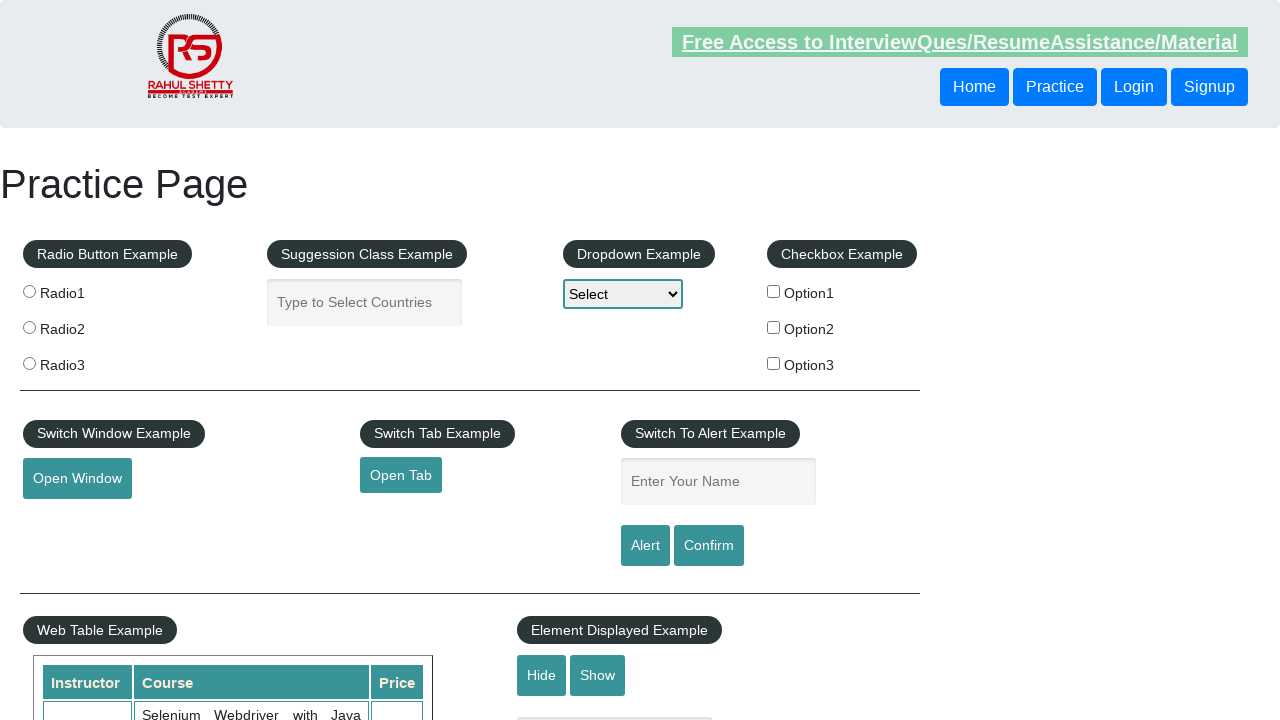

Clicked checkbox with value 'option3' at (774, 363) on input[type='checkbox'][value='option3']
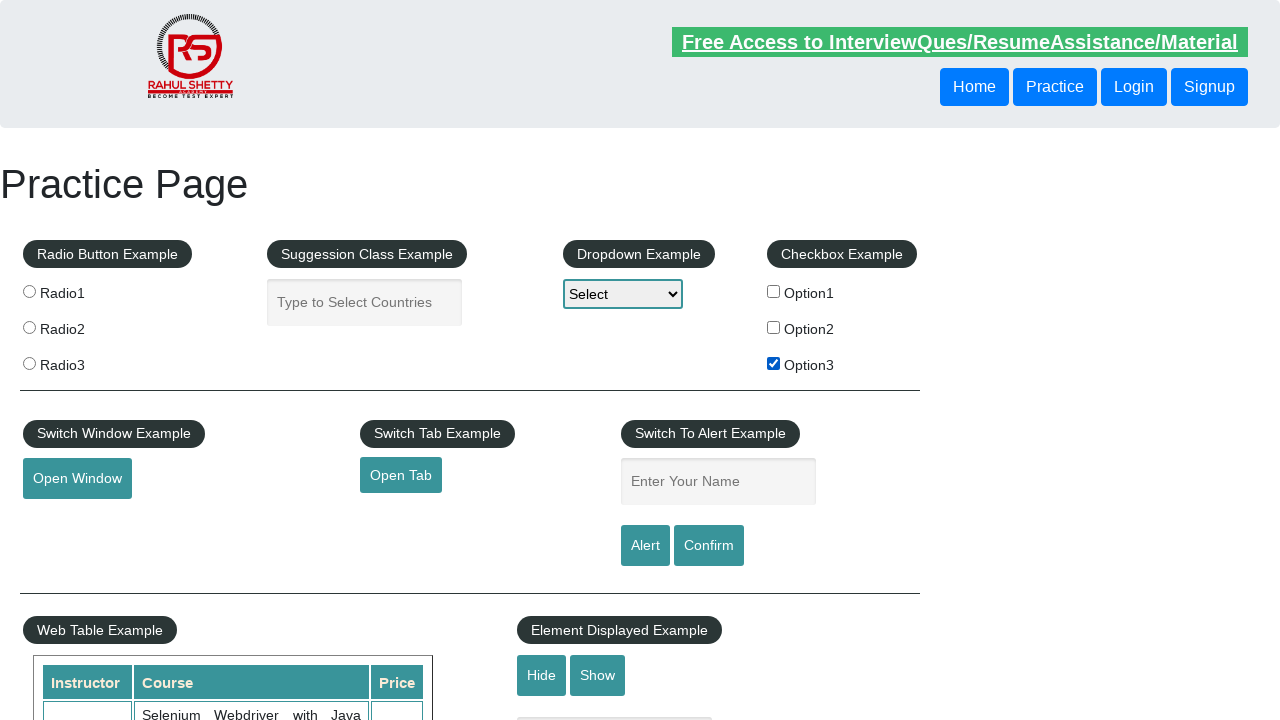

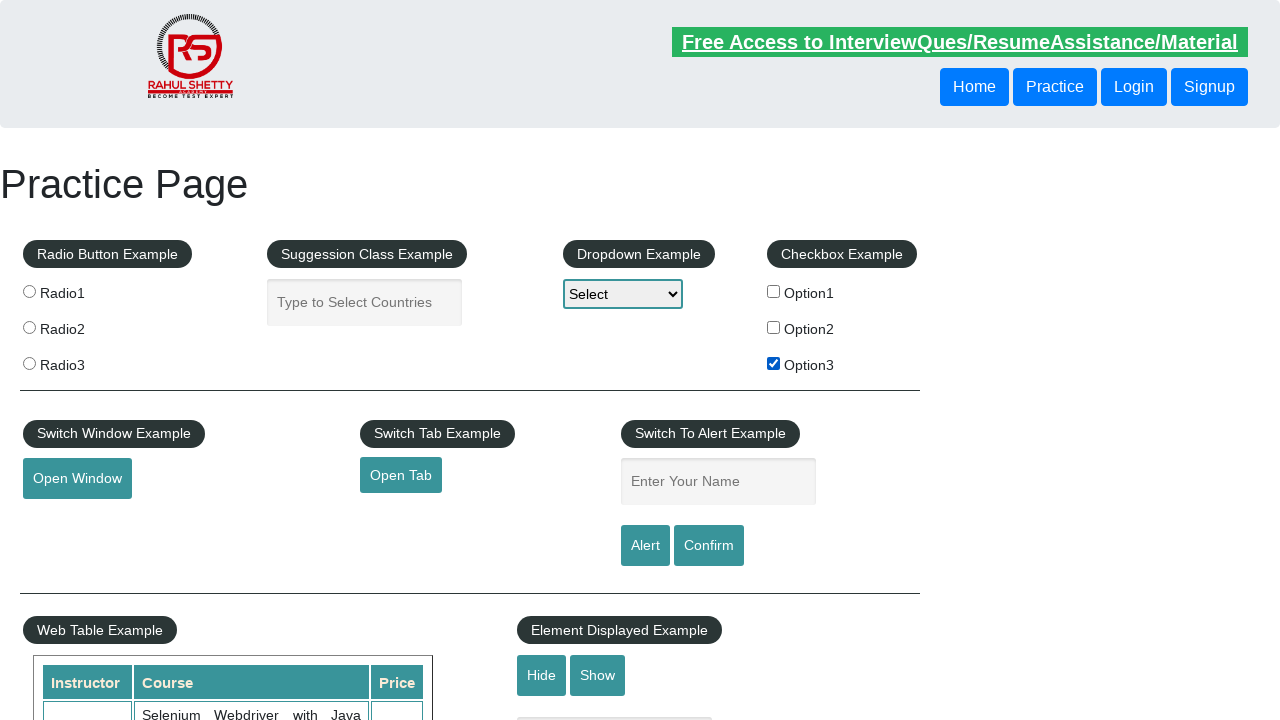